Navigates to Rahul Shetty Academy homepage and verifies the page loads by checking the title

Starting URL: http://rahulshettyacademy.com

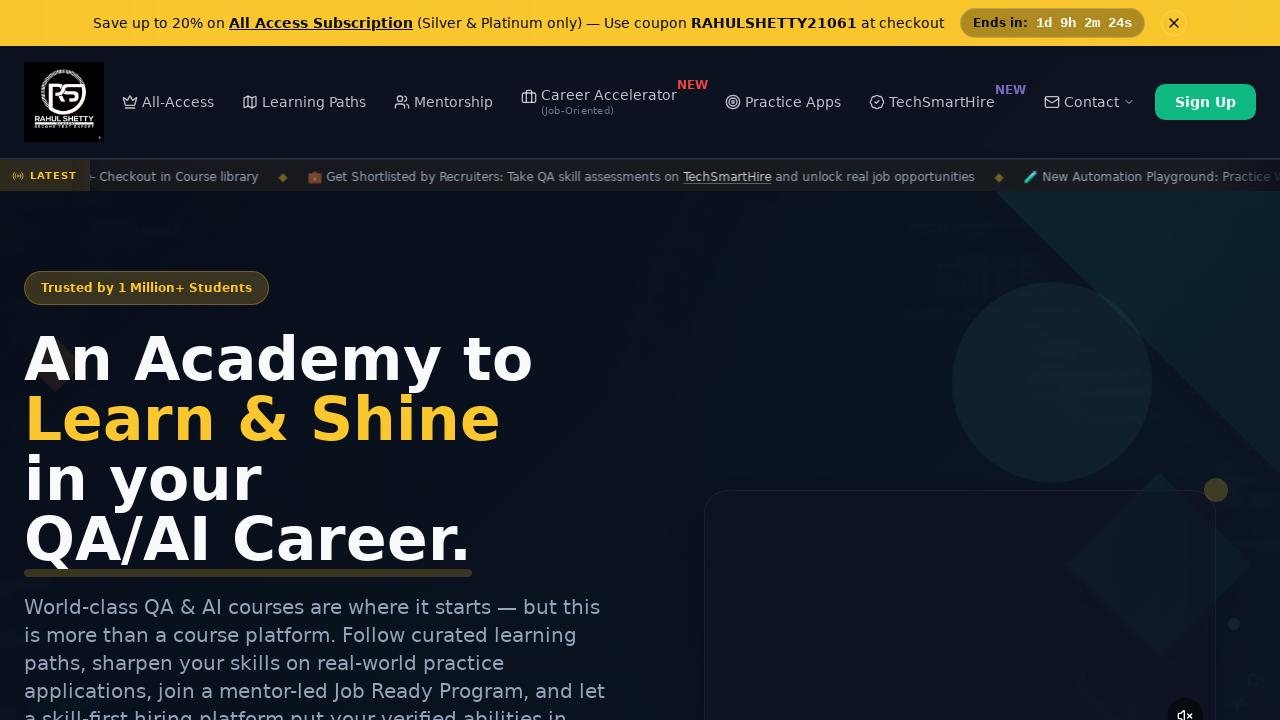

Waited for page to reach domcontentloaded state
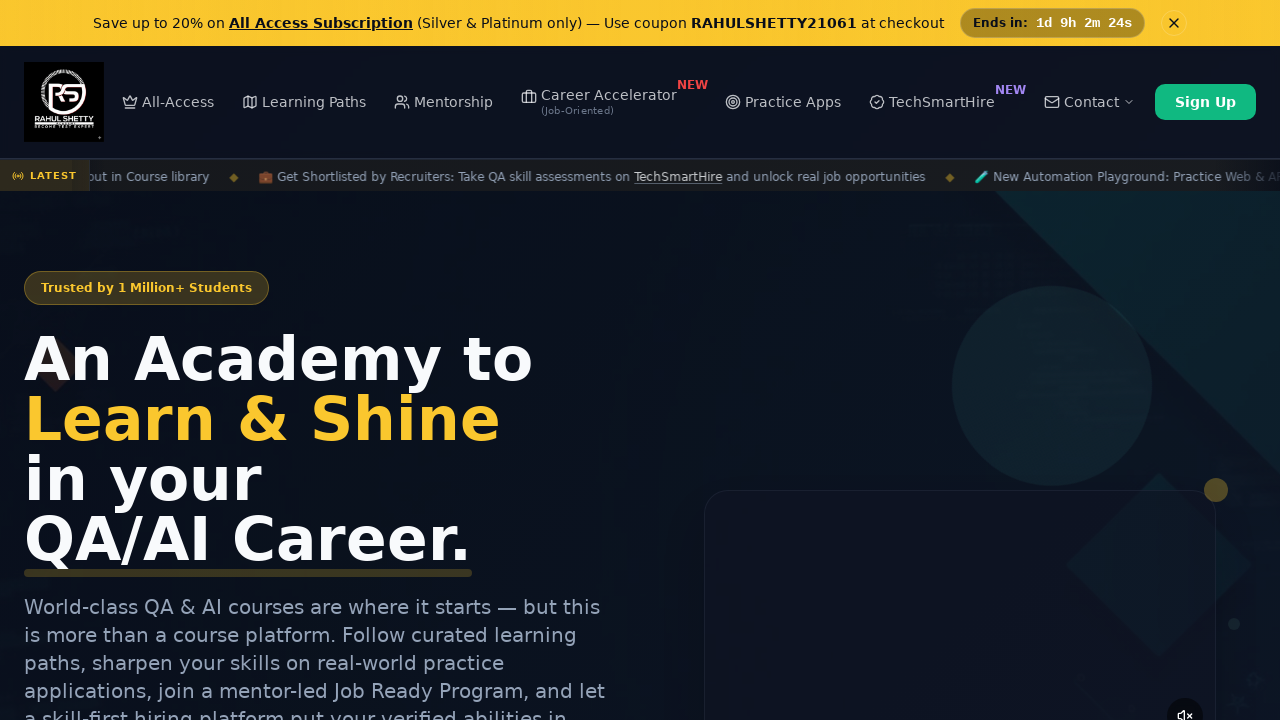

Retrieved page title
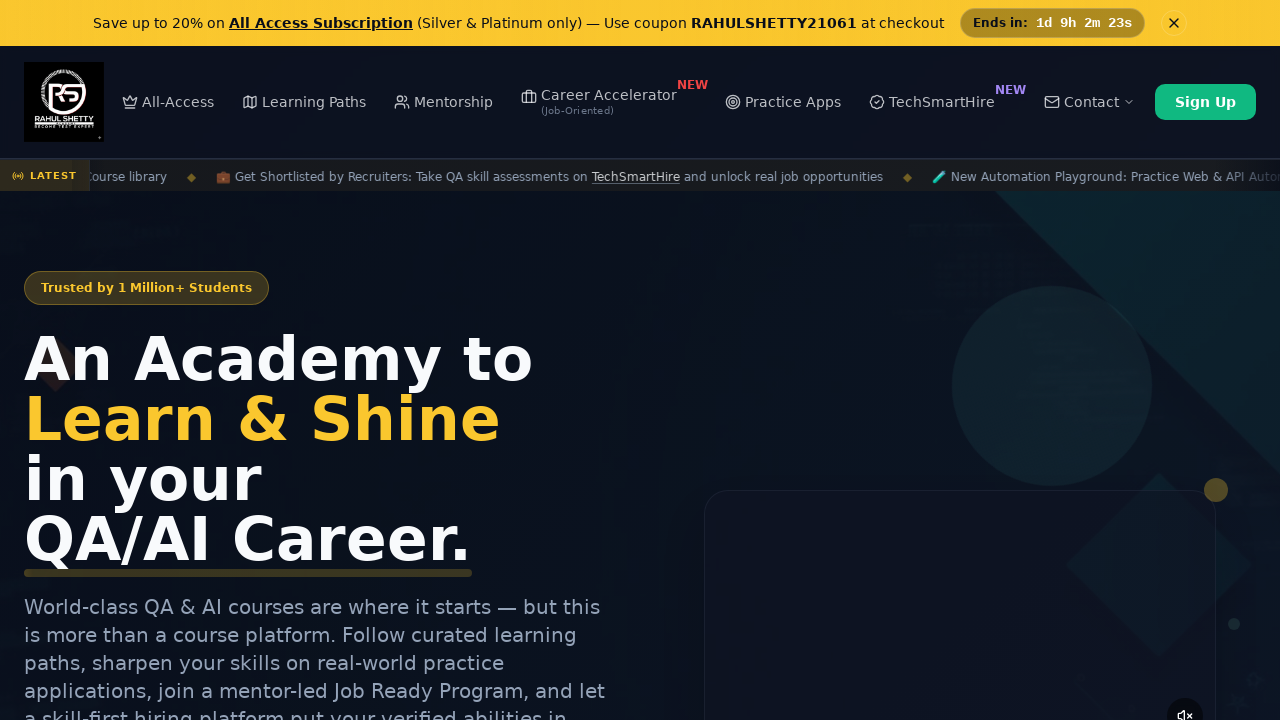

Verified page title is present and non-empty
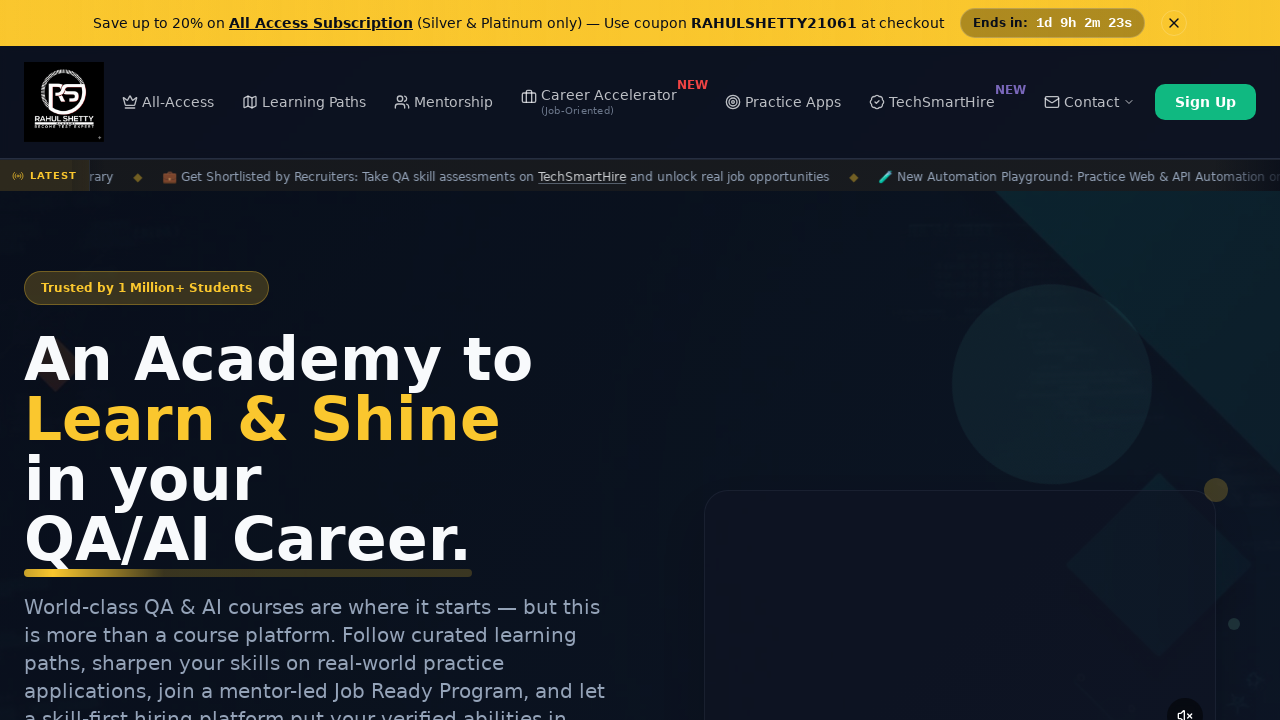

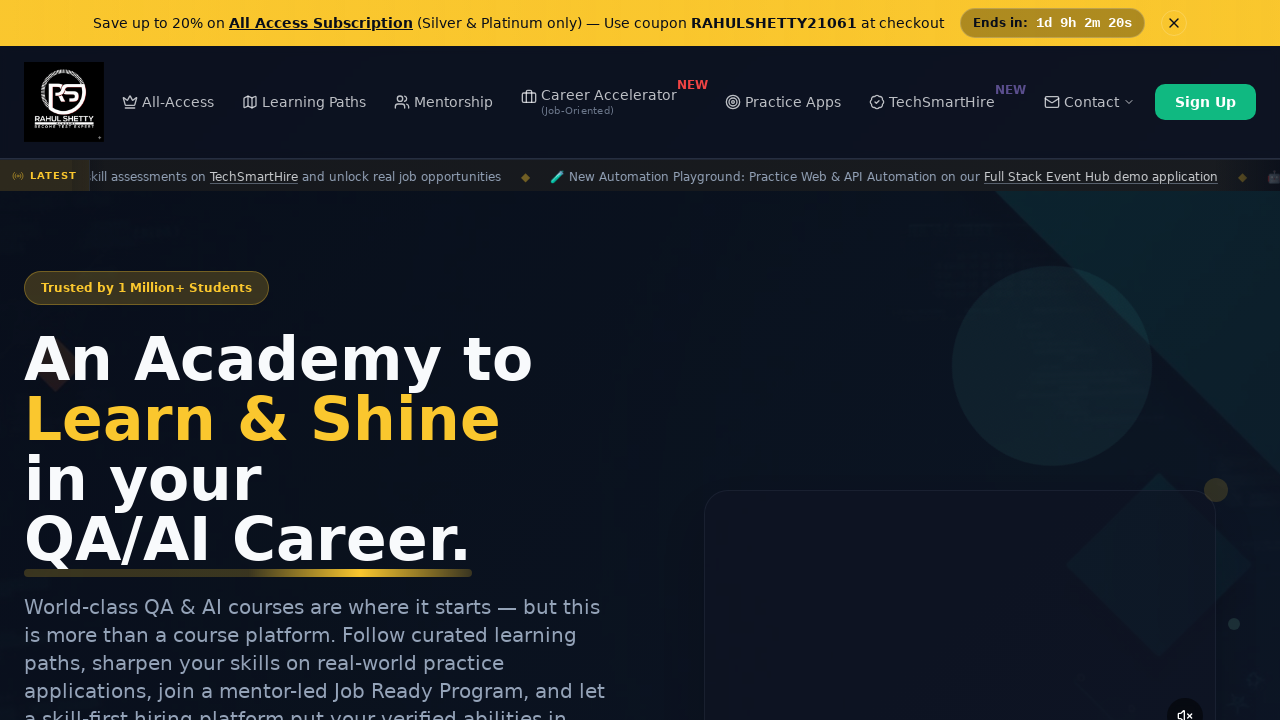